Tests scroll functionality by scrolling down to the CYDEO link at the bottom of the page, then scrolling back up to the Home link at the top using mouse hover/move actions.

Starting URL: https://practice.cydeo.com/

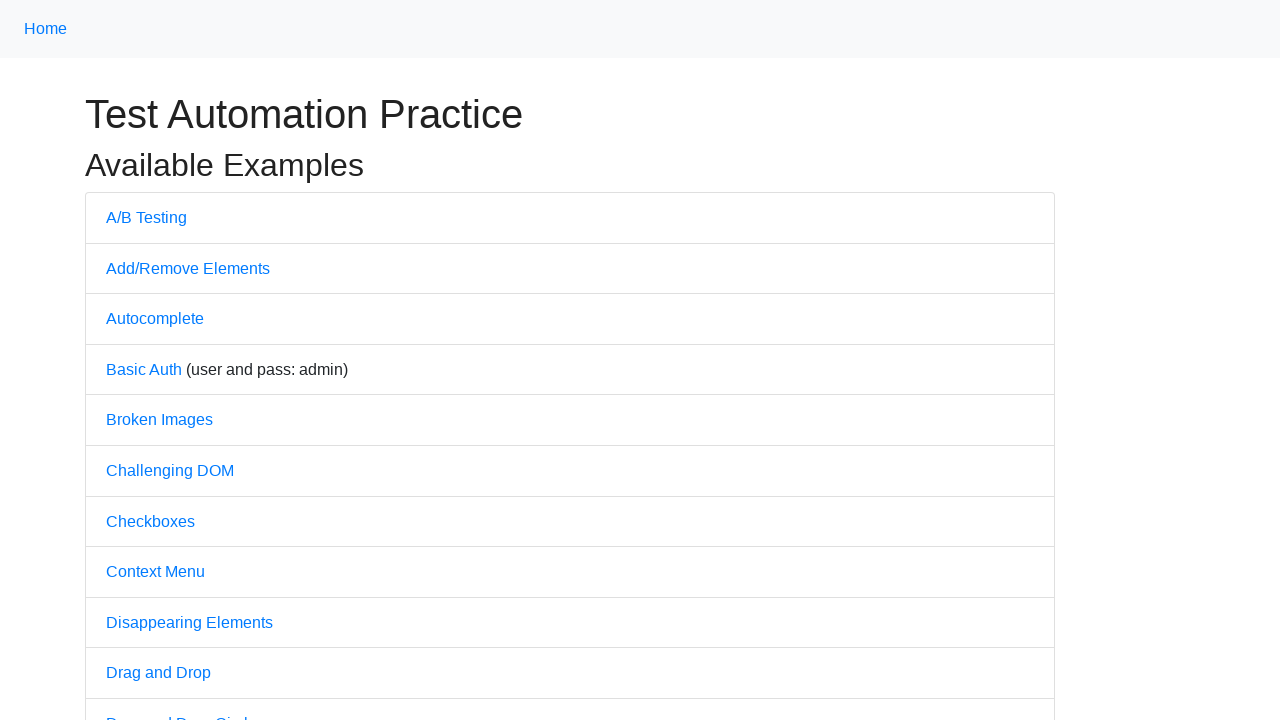

Page loaded and domcontentloaded event fired
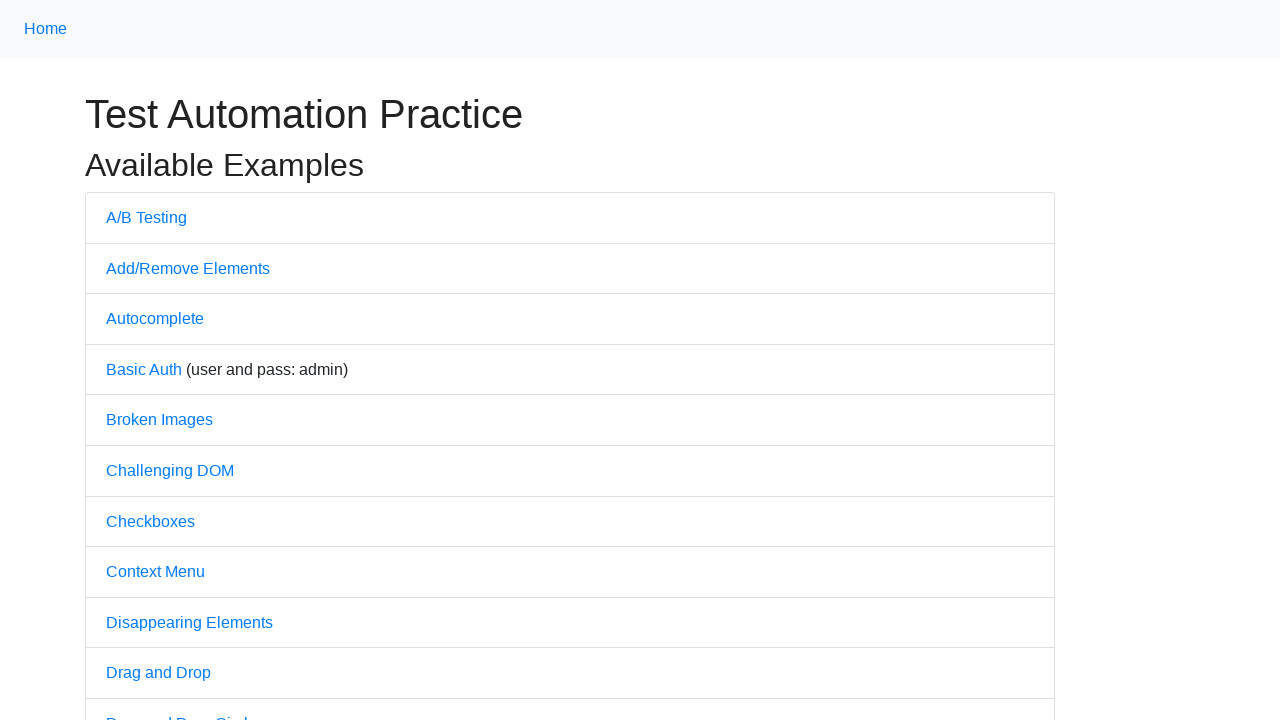

Located CYDEO link element
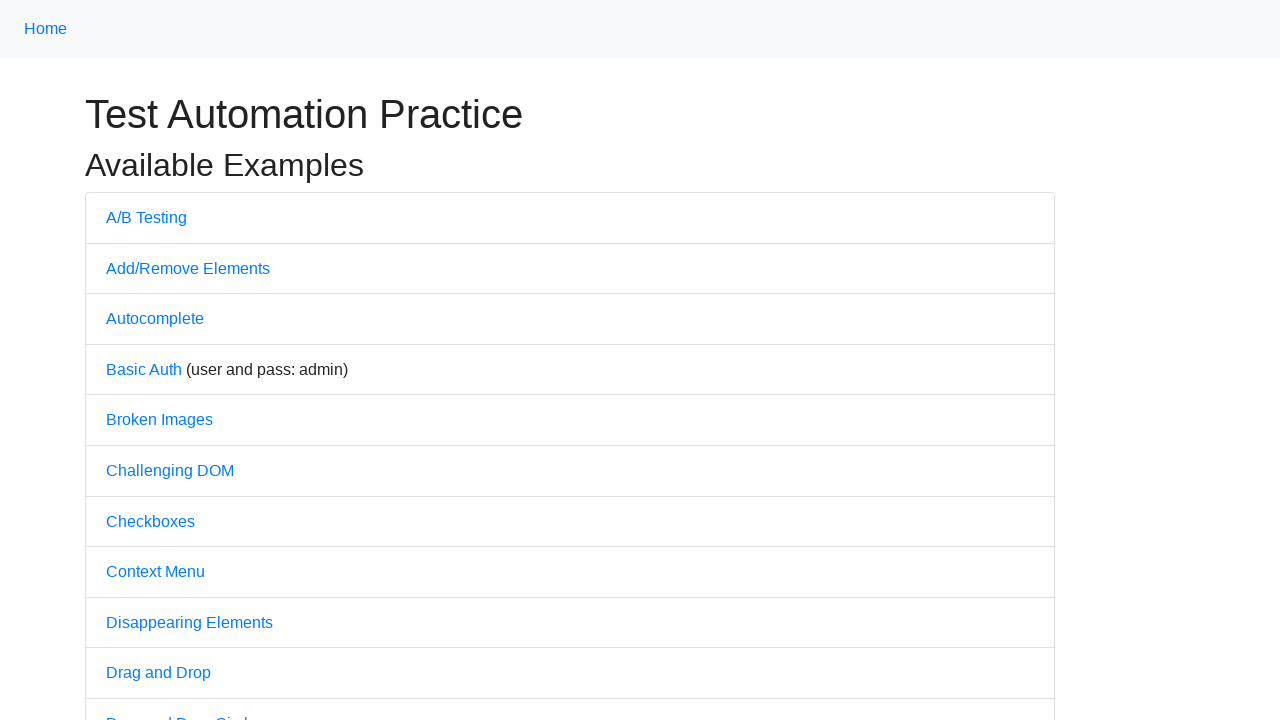

Scrolled down to CYDEO link at bottom of page
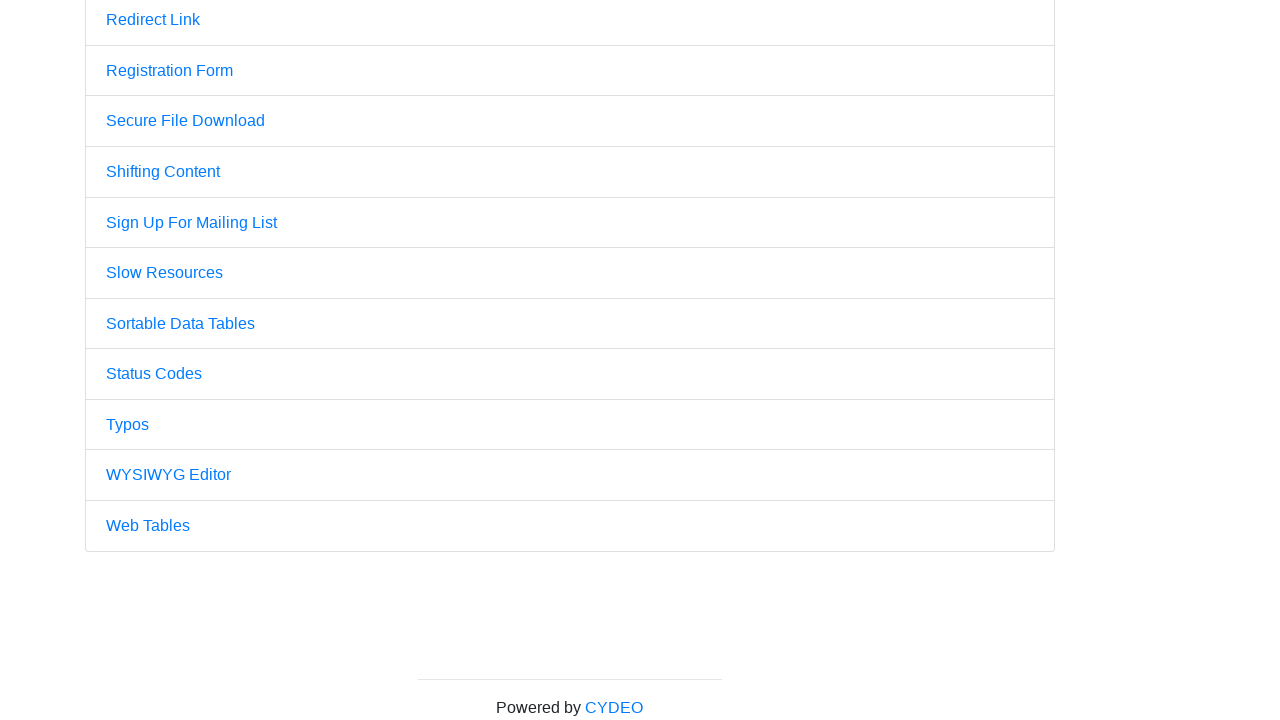

Paused for 2 seconds to observe CYDEO link
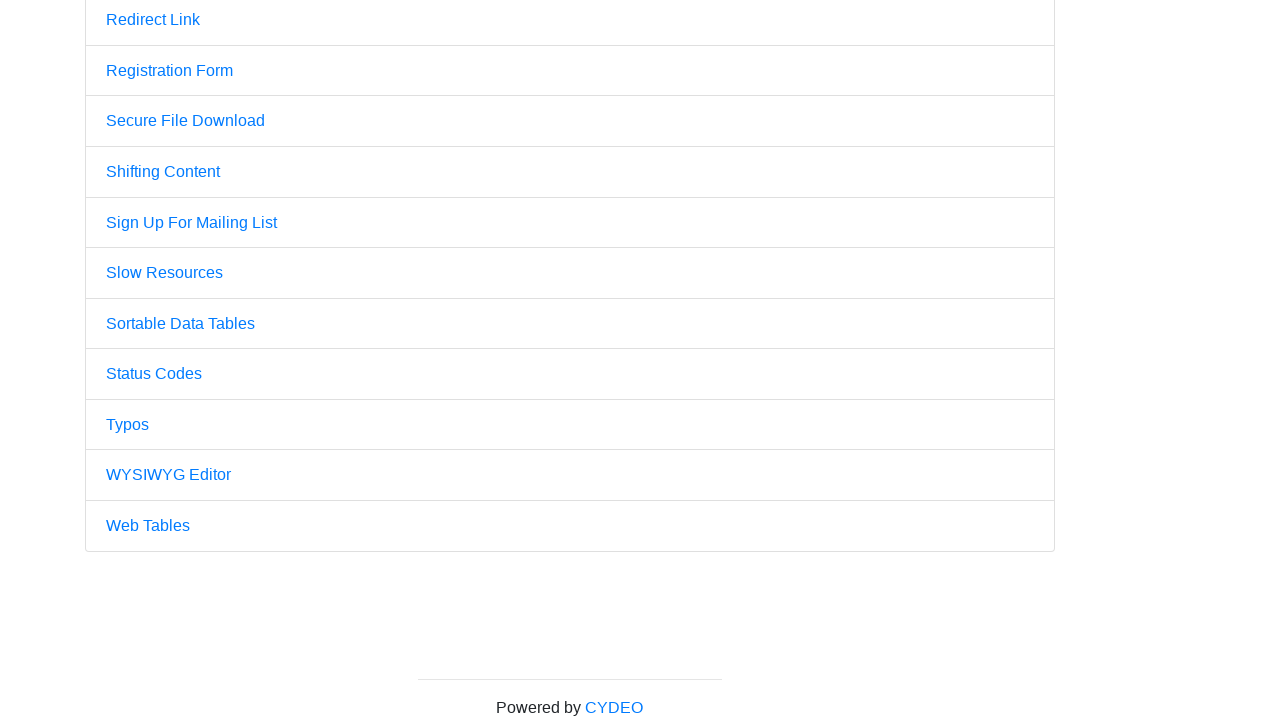

Located Home link element
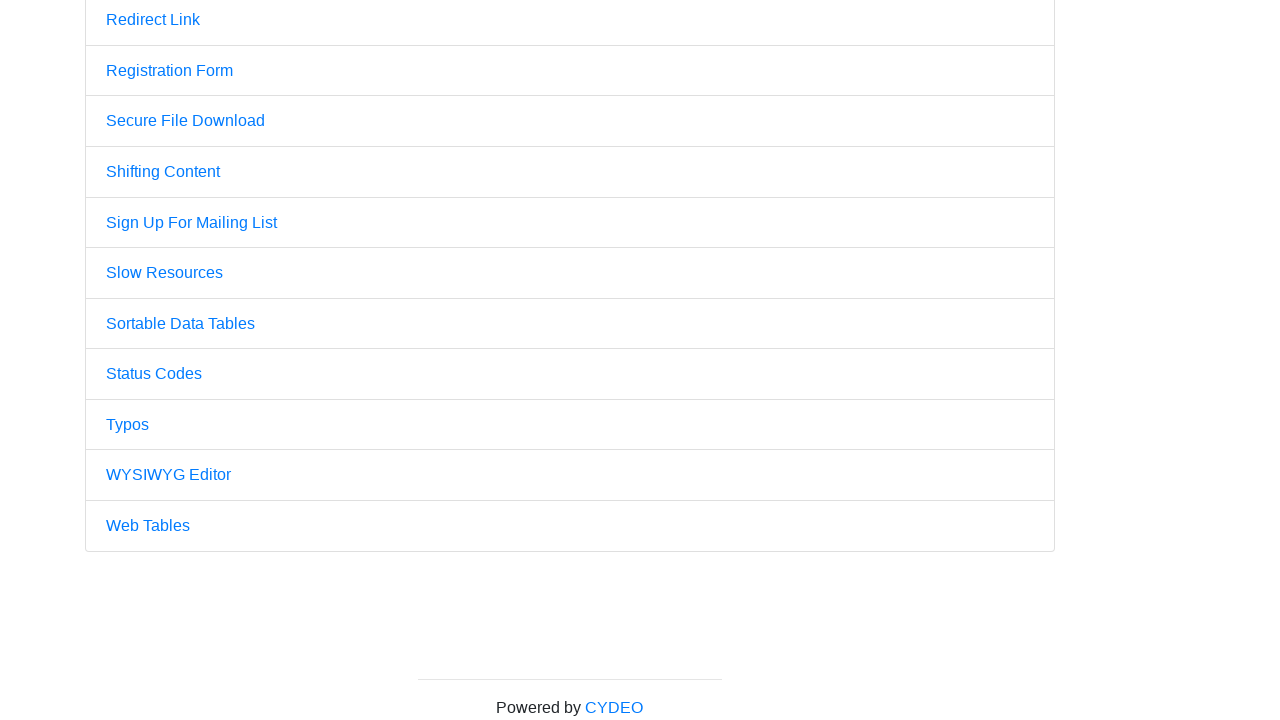

Scrolled back up to Home link at top of page
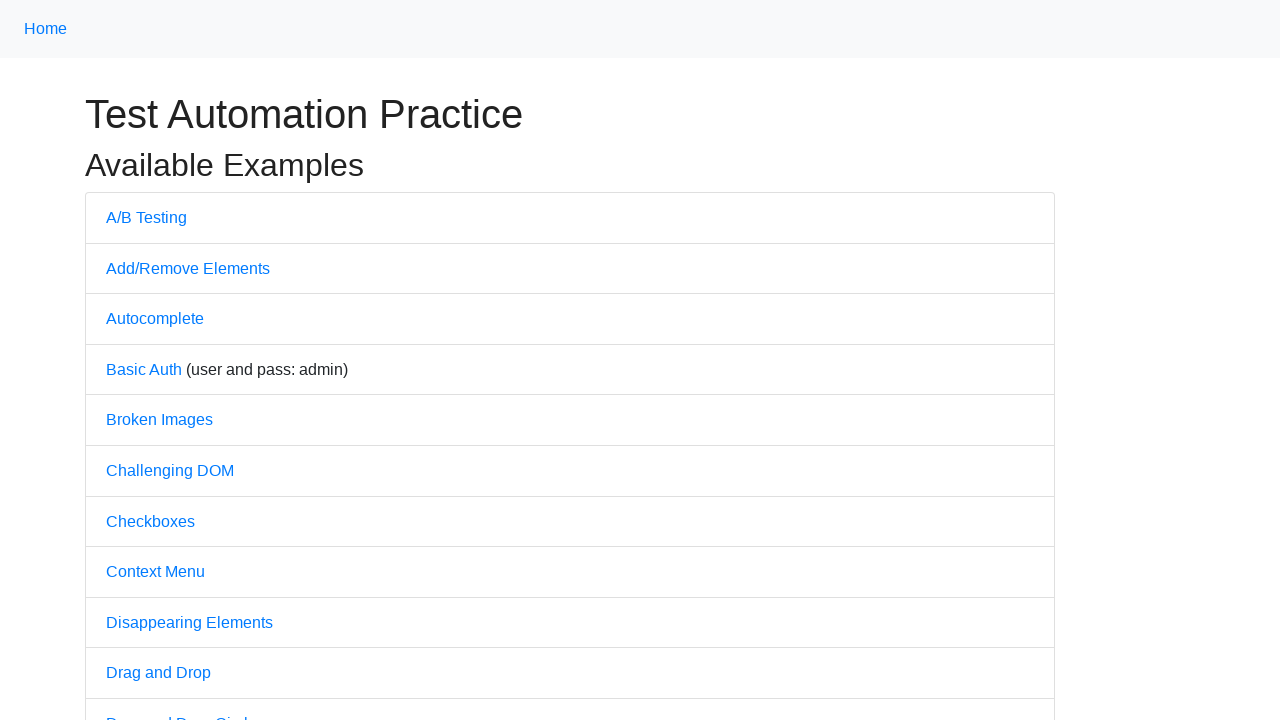

Paused for 2 seconds to observe Home link
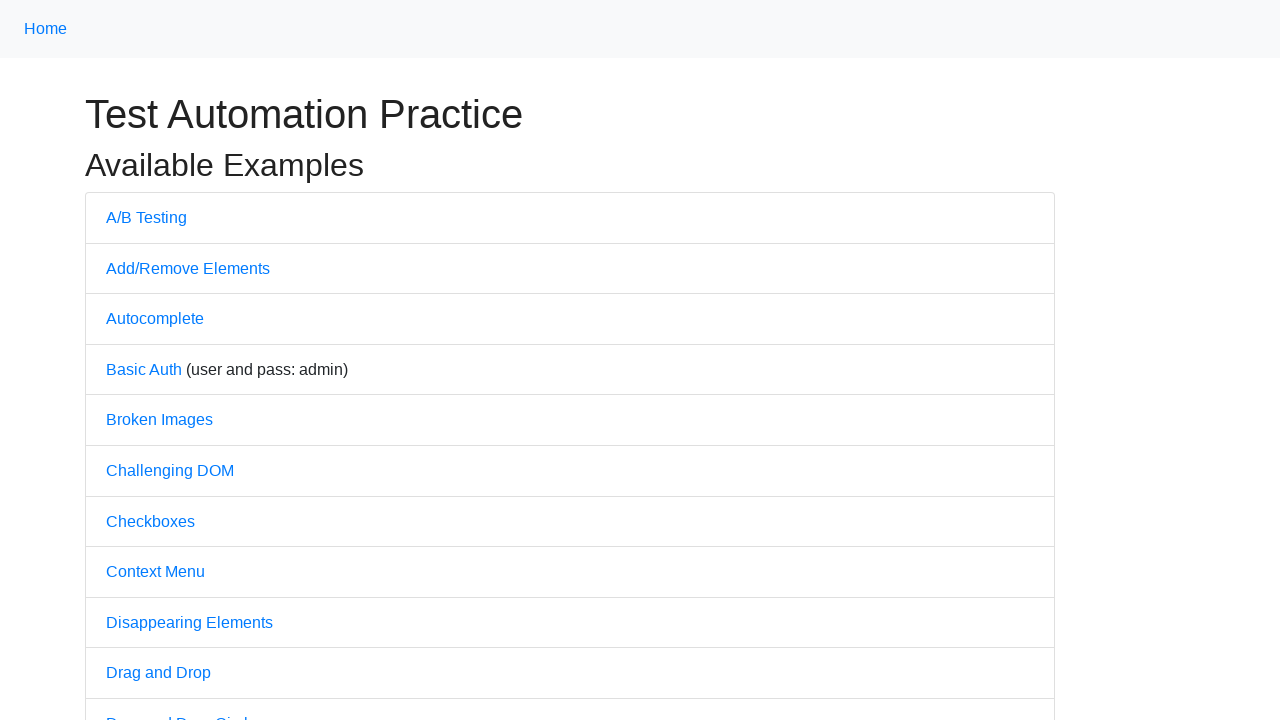

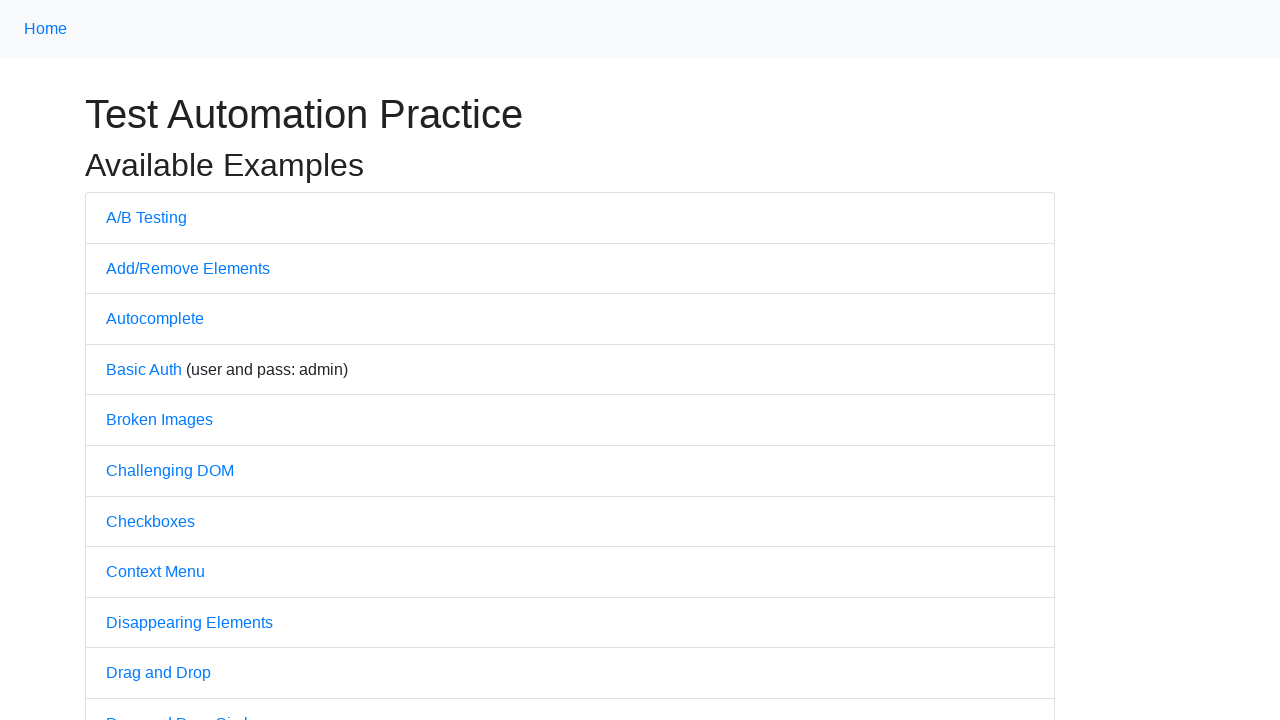